Tests JavaScript prompt dialog handling by clicking the prompt button and entering text

Starting URL: https://practice.expandtesting.com/js-dialogs

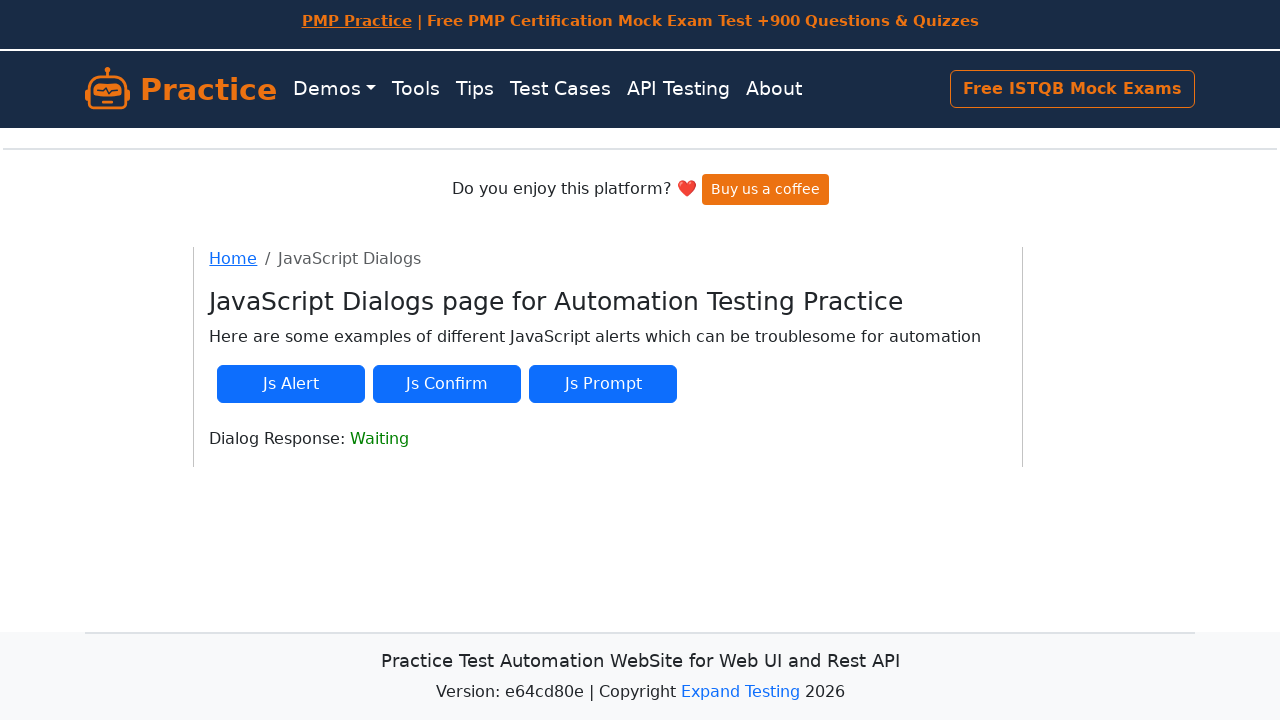

Set up dialog handler to accept prompts with text 'Surya'
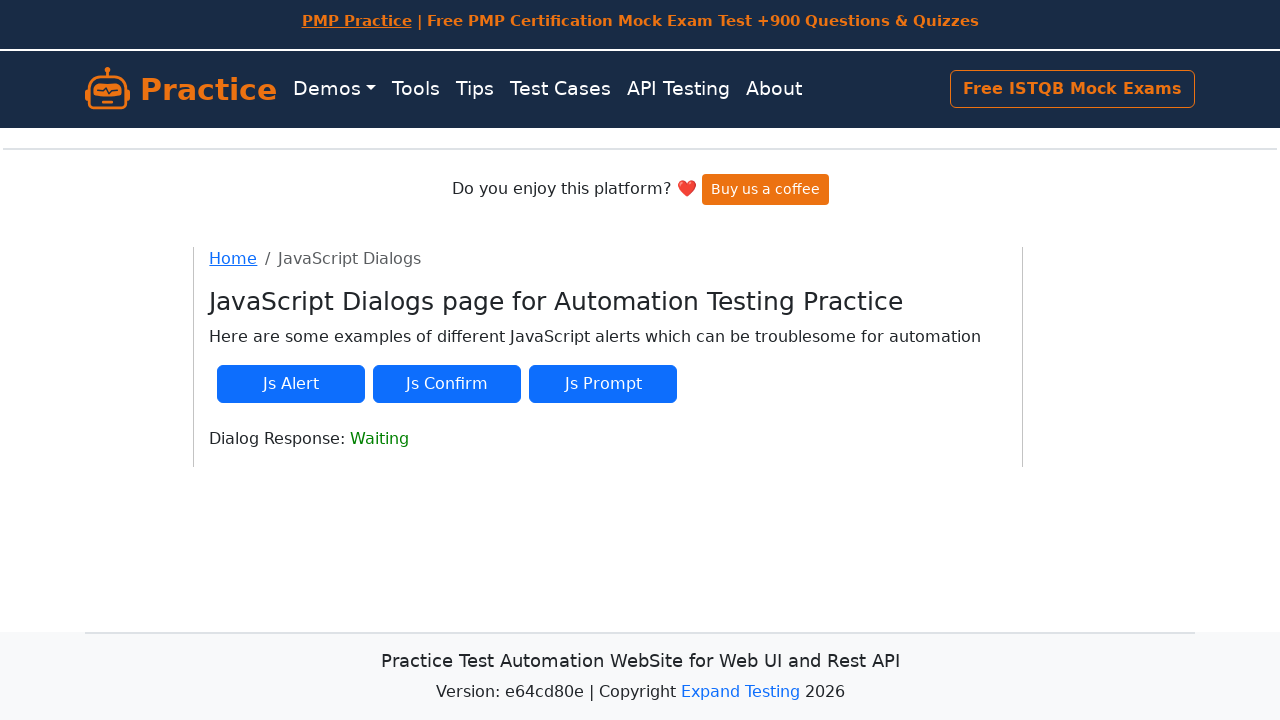

Clicked the JS Prompt button at (603, 384) on [id="js-prompt"]
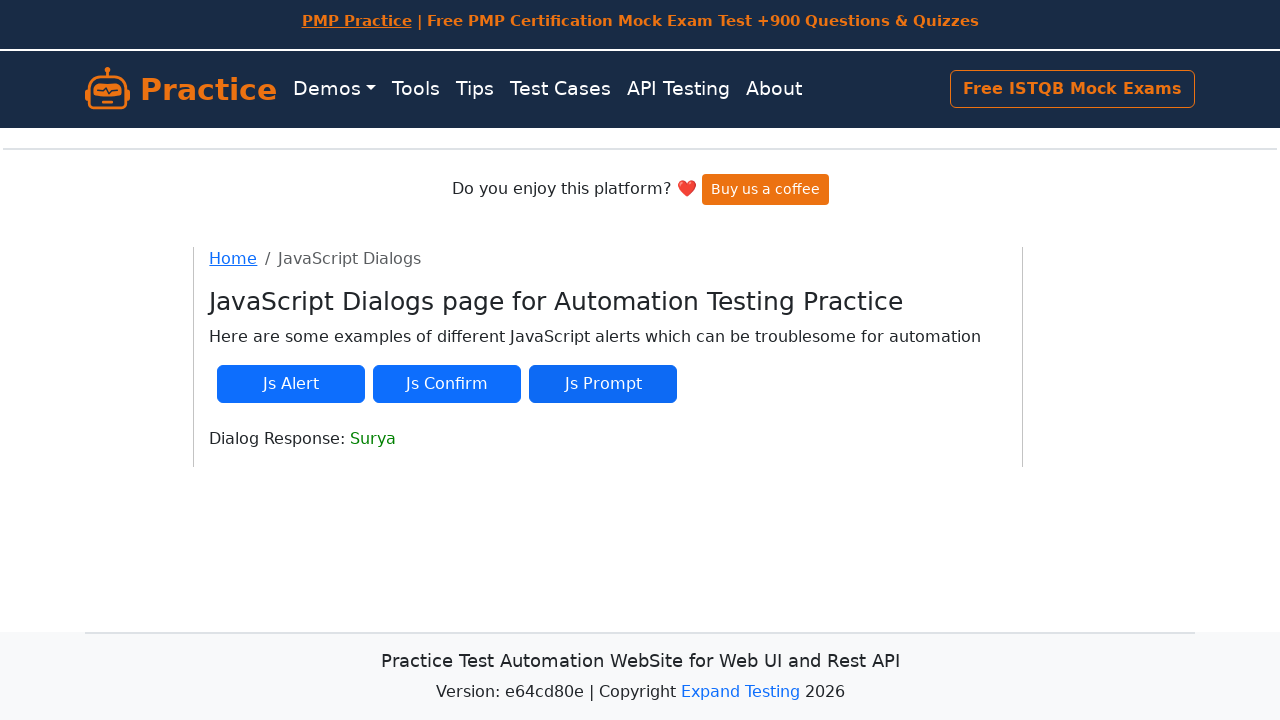

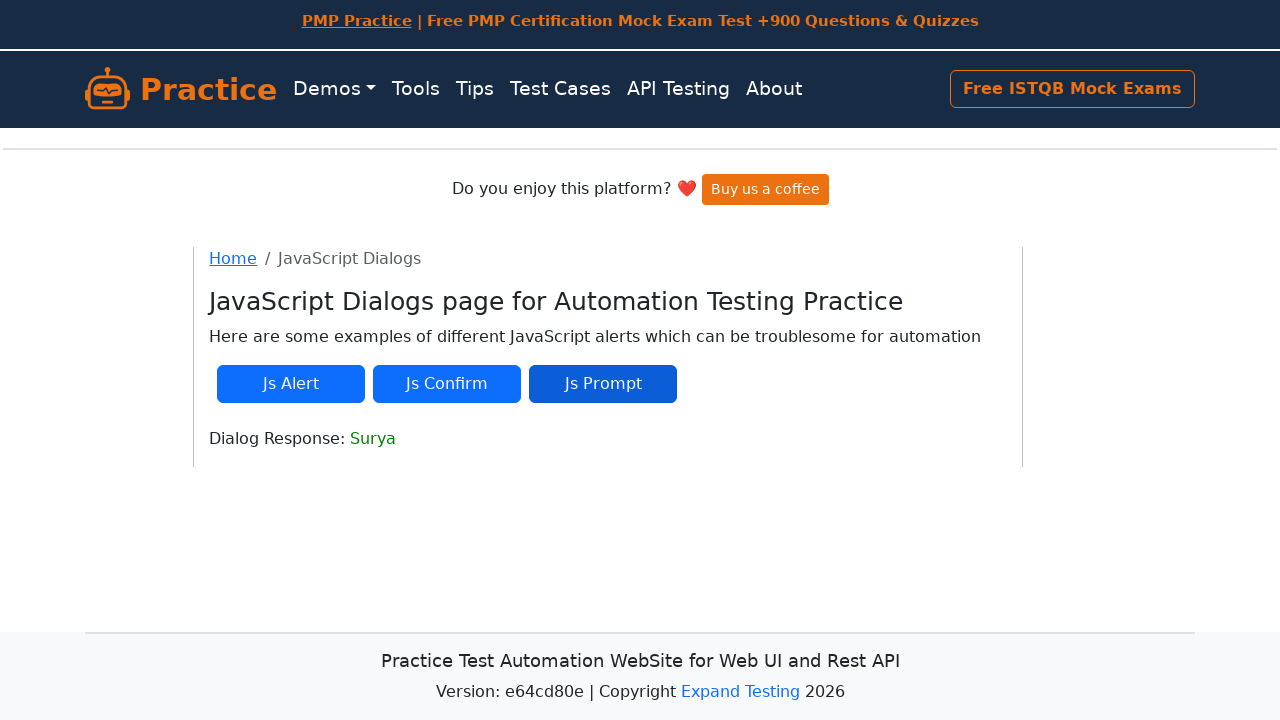